Tests DuckDuckGo search functionality by entering a search query and verifying the page title changes to reflect the search results

Starting URL: https://duckduckgo.com/

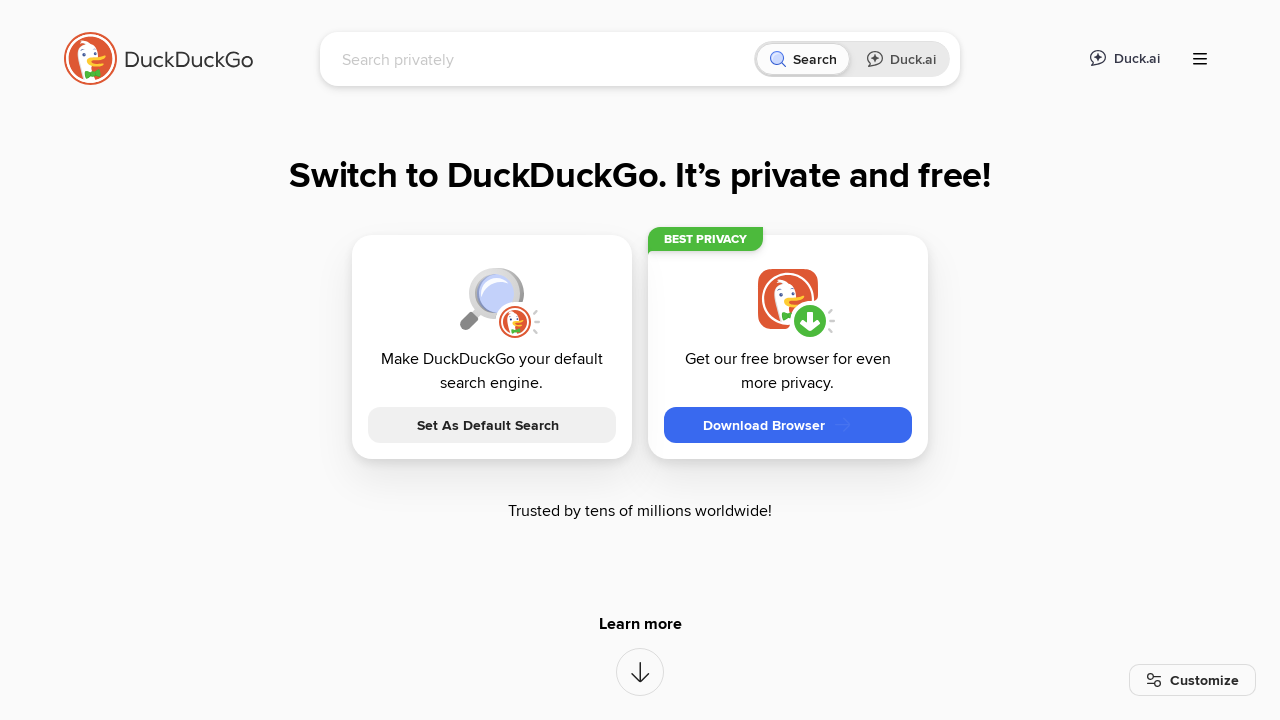

Filled search box with 'Selenium WebDriver' on input[name='q']
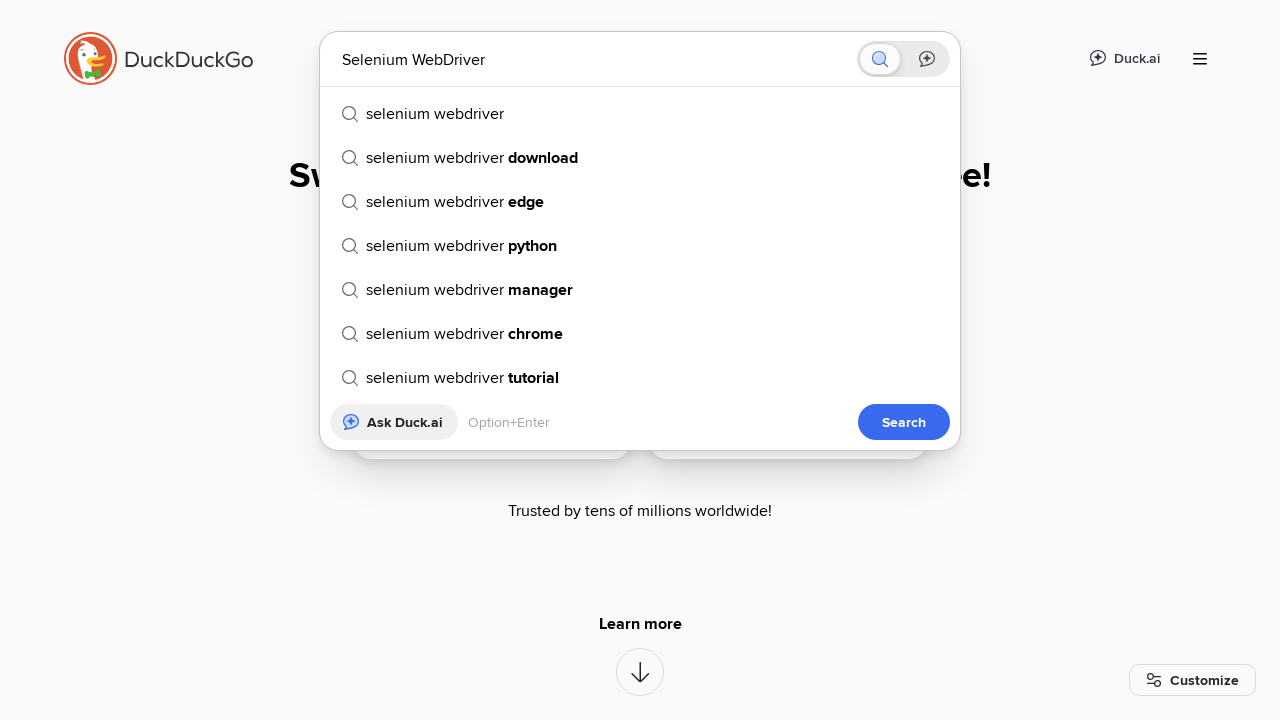

Submitted search form by pressing Enter on input[name='q']
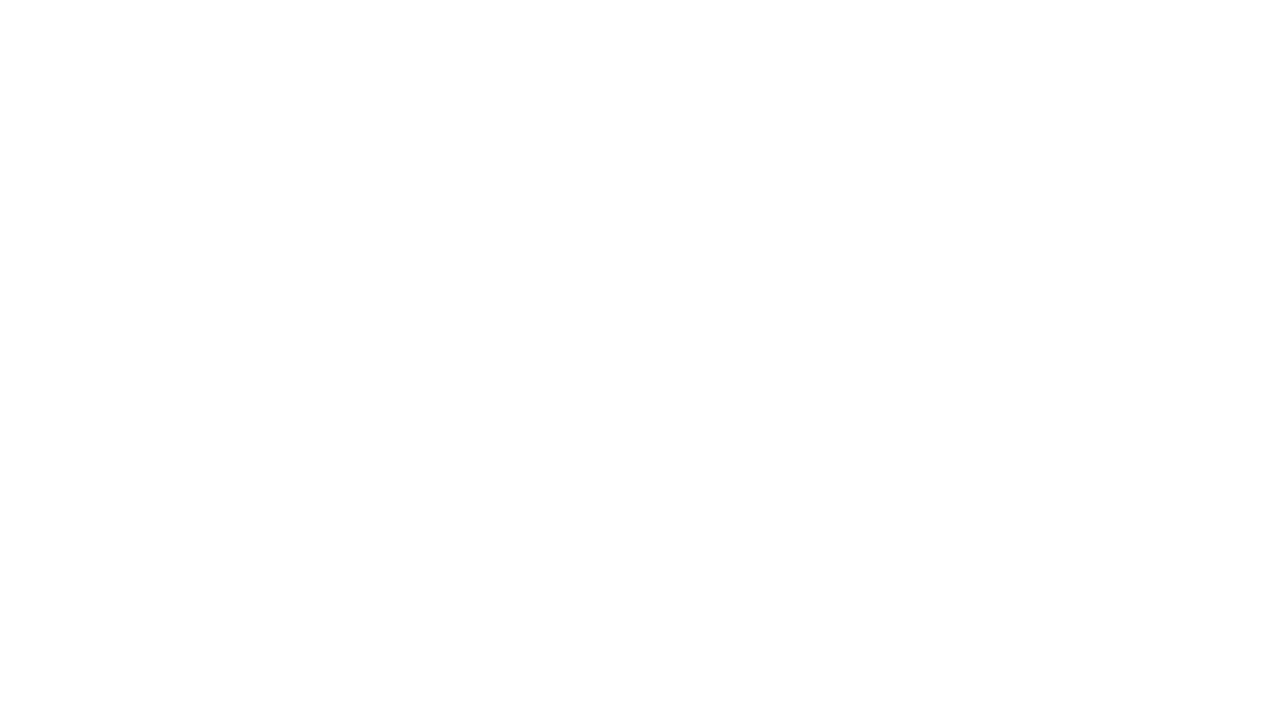

Page title updated to reflect search results for 'Selenium WebDriver'
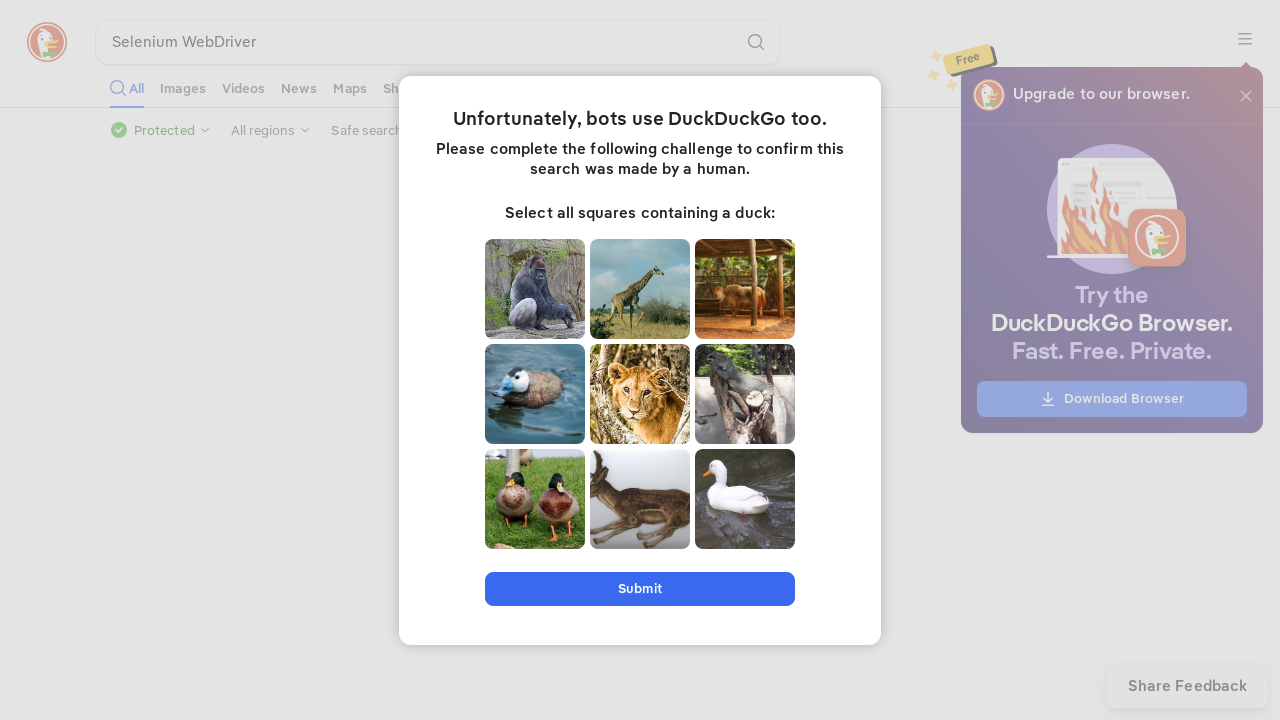

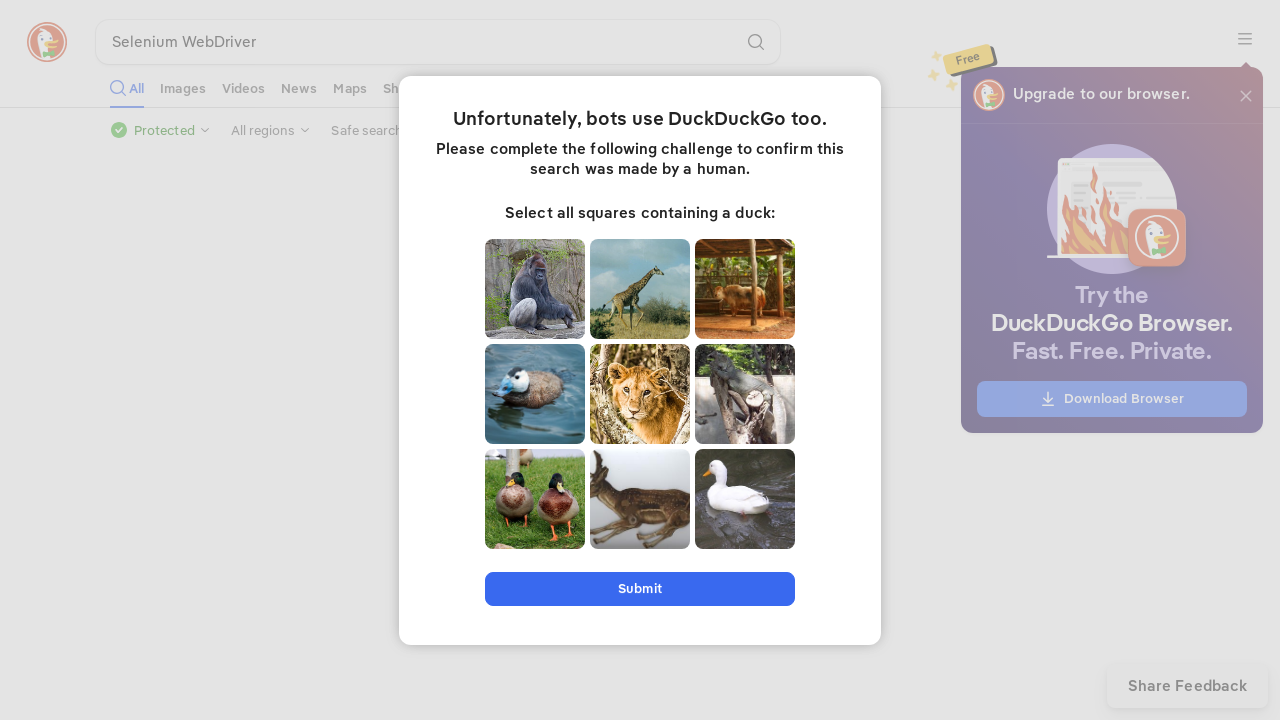